Tests the complete checkout process by adding a book to cart and filling out checkout form with billing details

Starting URL: http://practice.automationtesting.in/

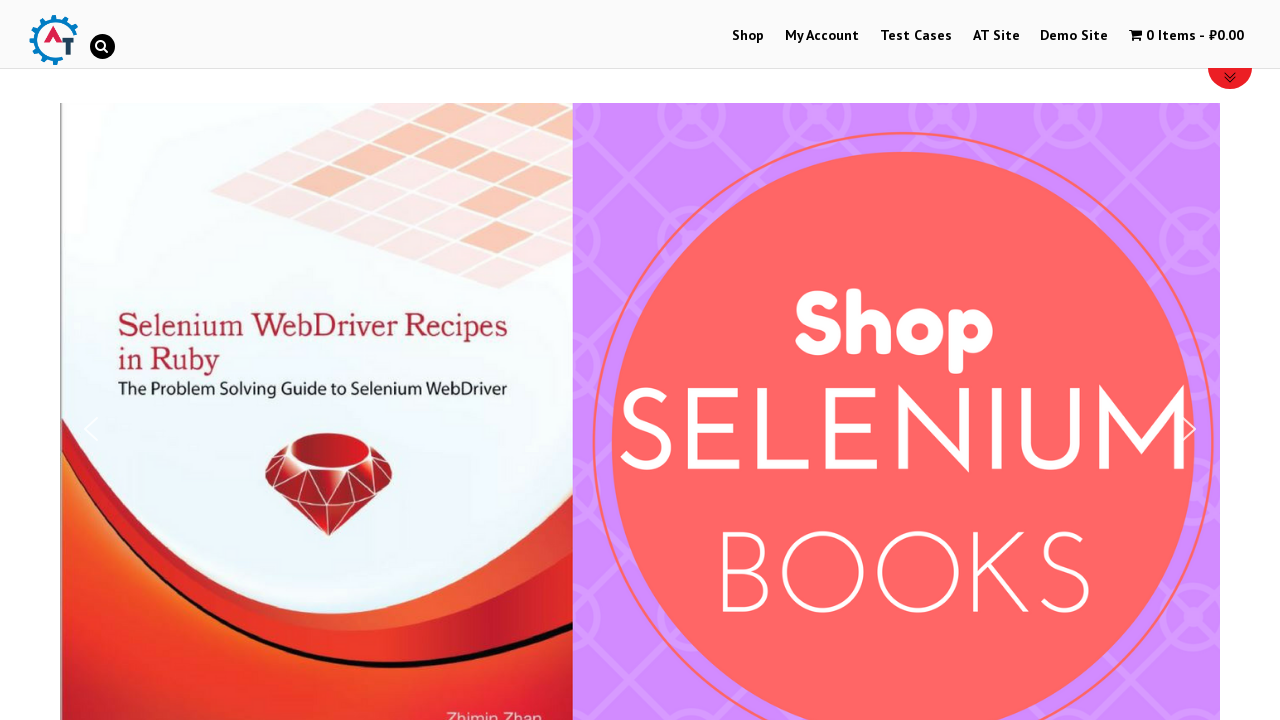

Clicked on shop menu item at (748, 36) on #menu-item-40
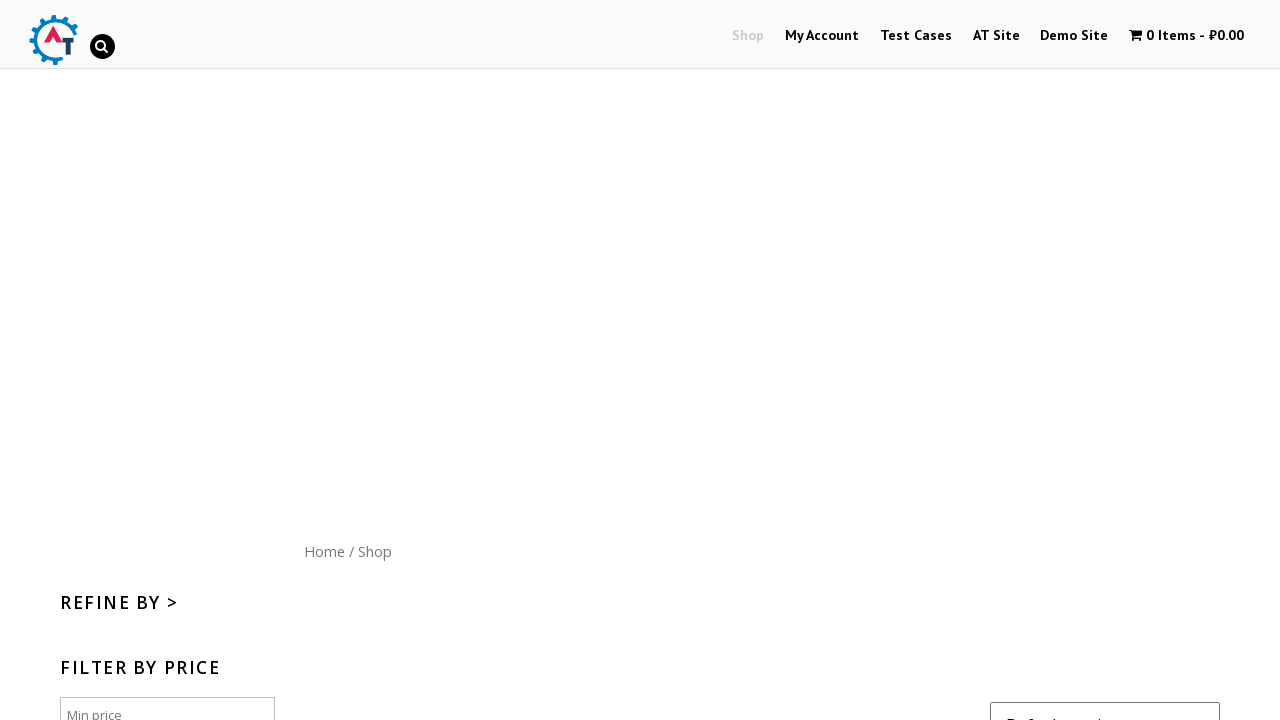

Scrolled down 300px to view products
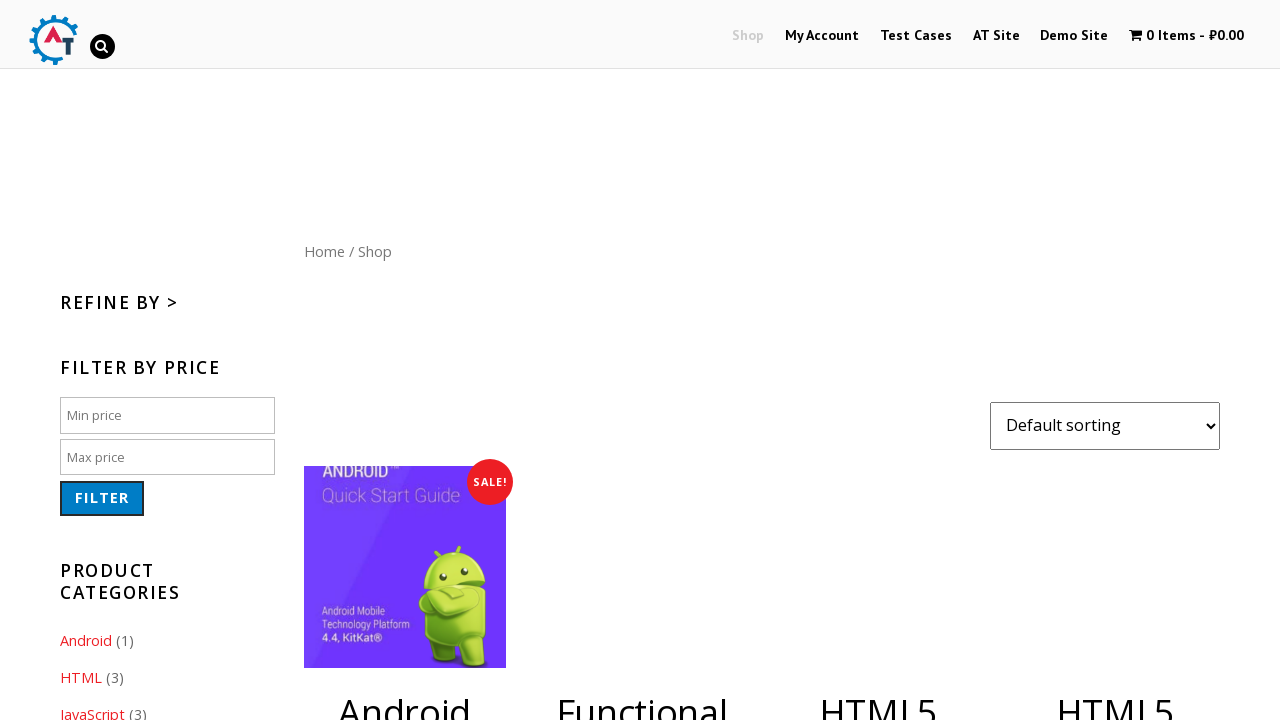

Clicked 'Add to Cart' button for HTML book at (1115, 361) on .post-182>.button
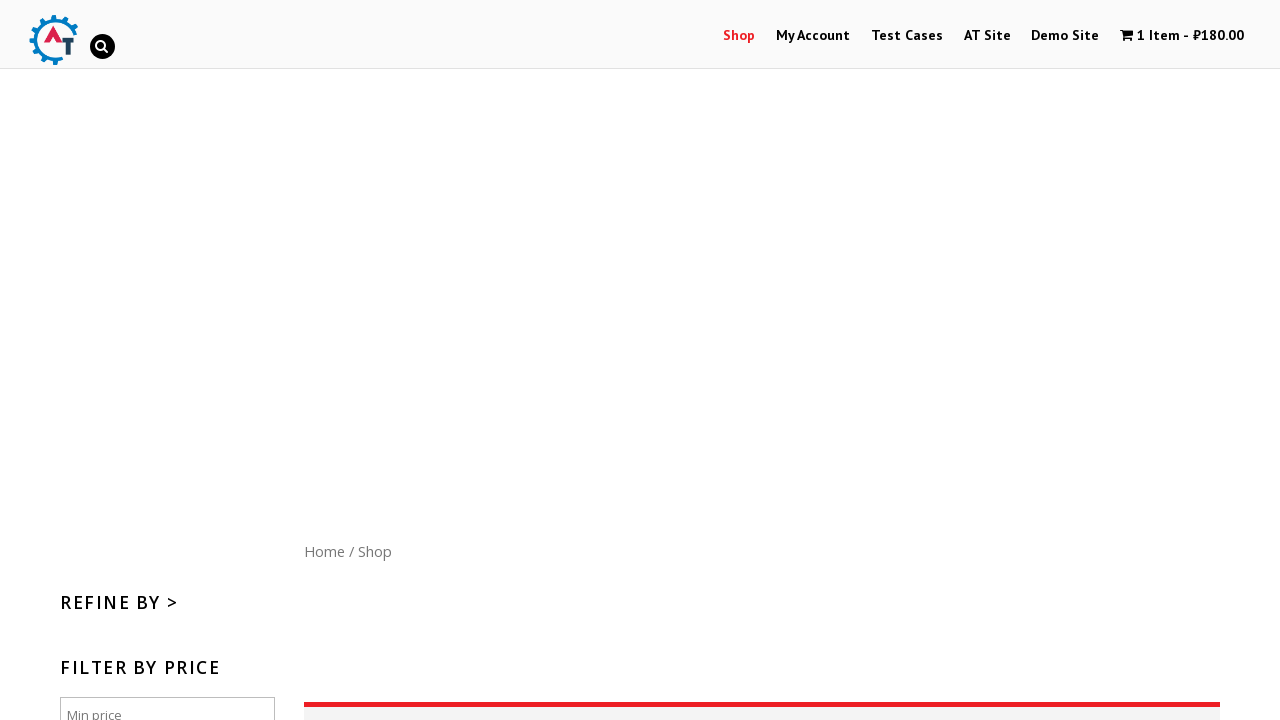

Waited 2 seconds for cart to update
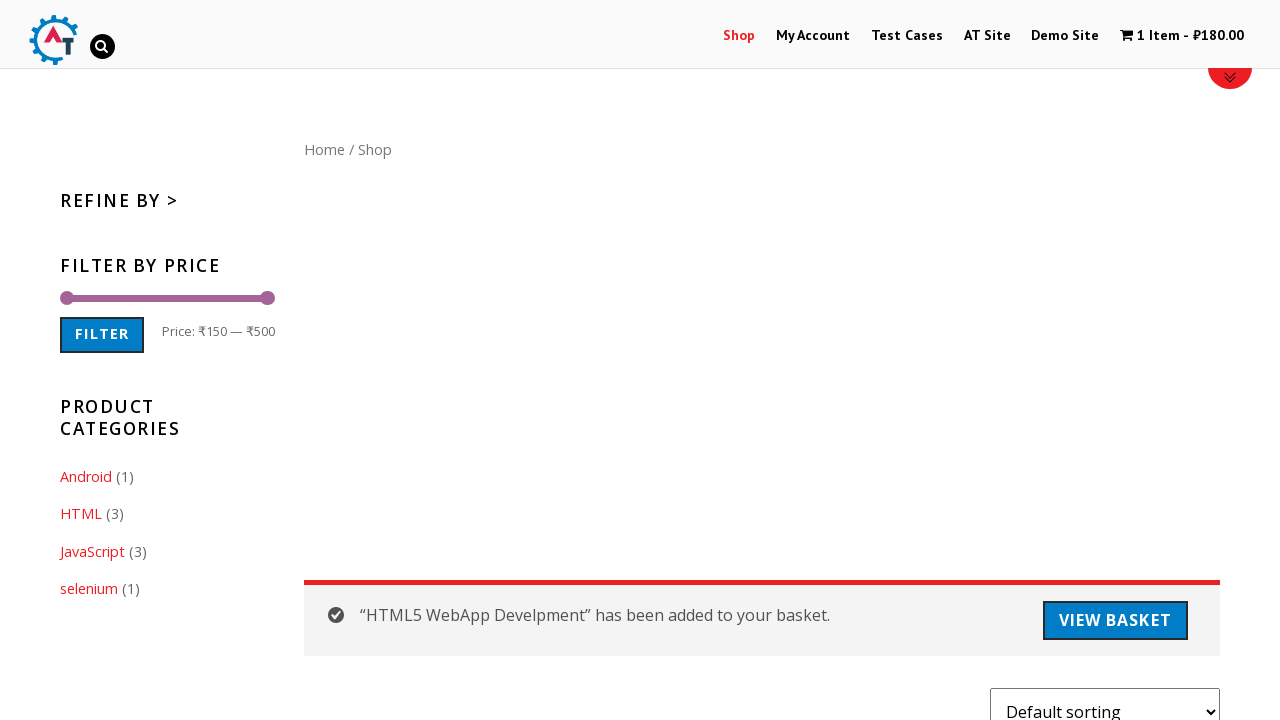

Clicked on cart icon to view cart at (1182, 36) on .wpmenucart-contents
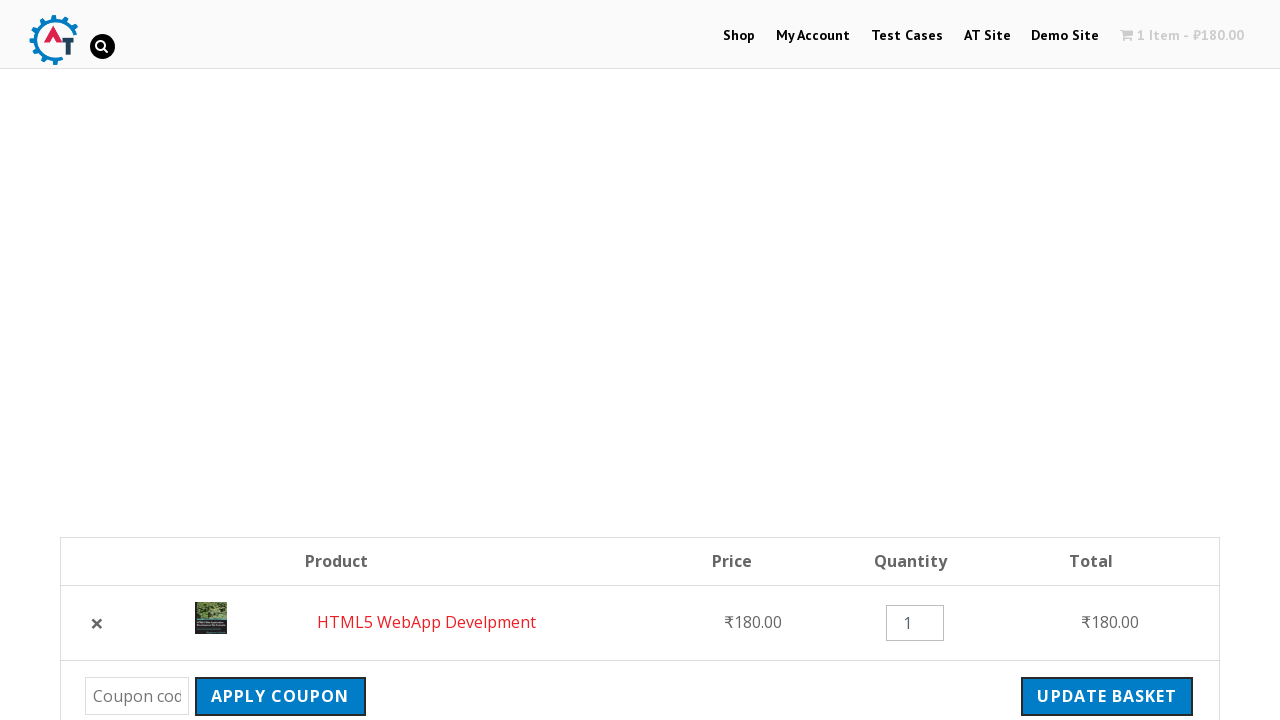

Checkout button is visible and ready
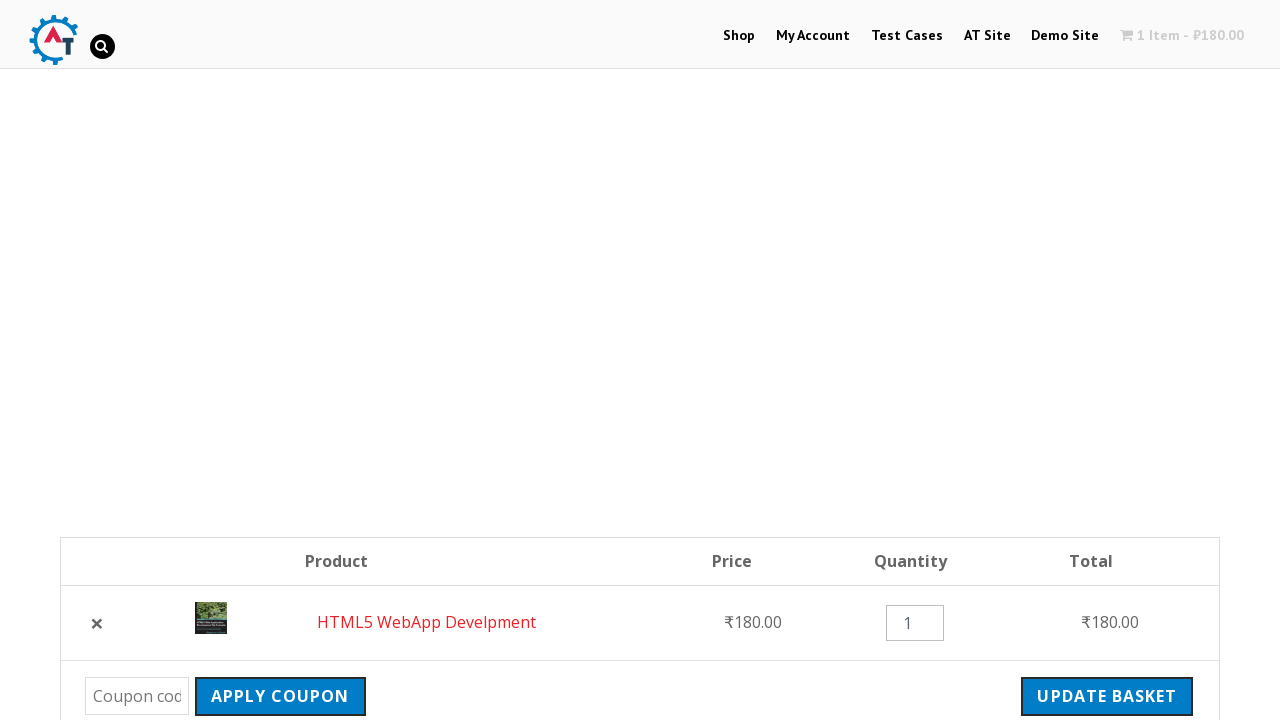

Clicked checkout button to proceed to checkout form at (1098, 360) on .checkout-button
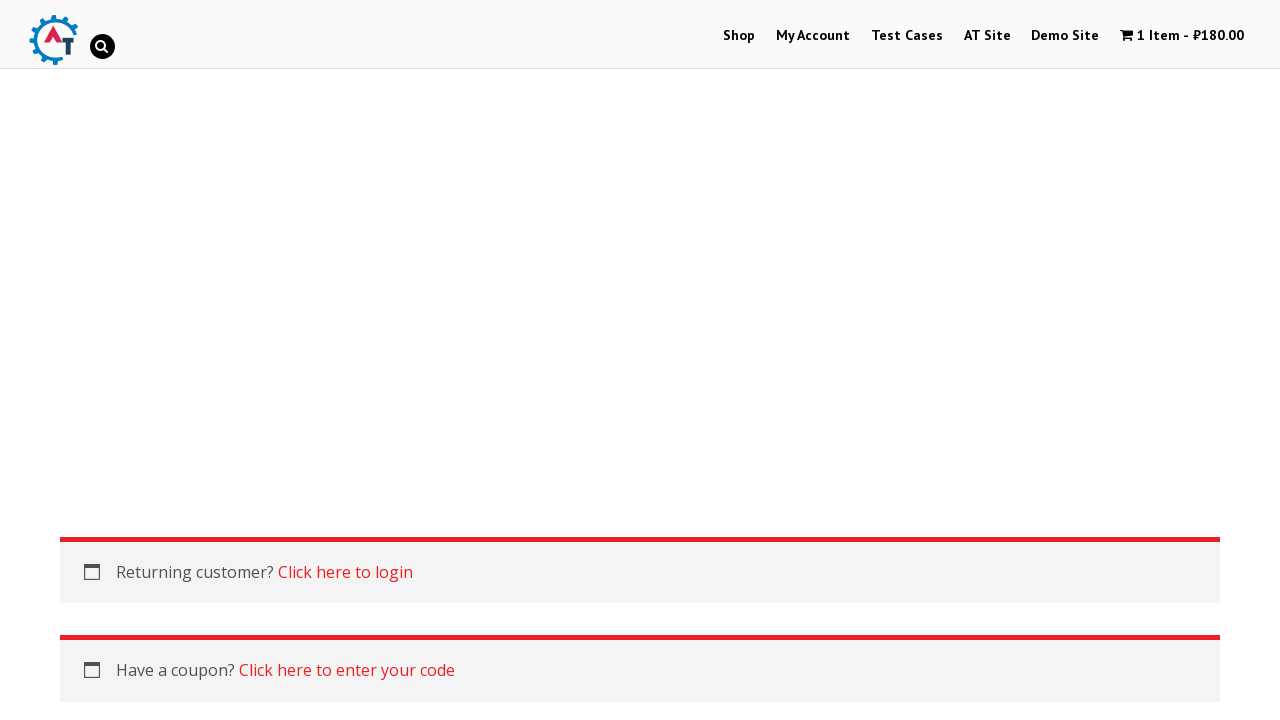

Billing form fields are loaded
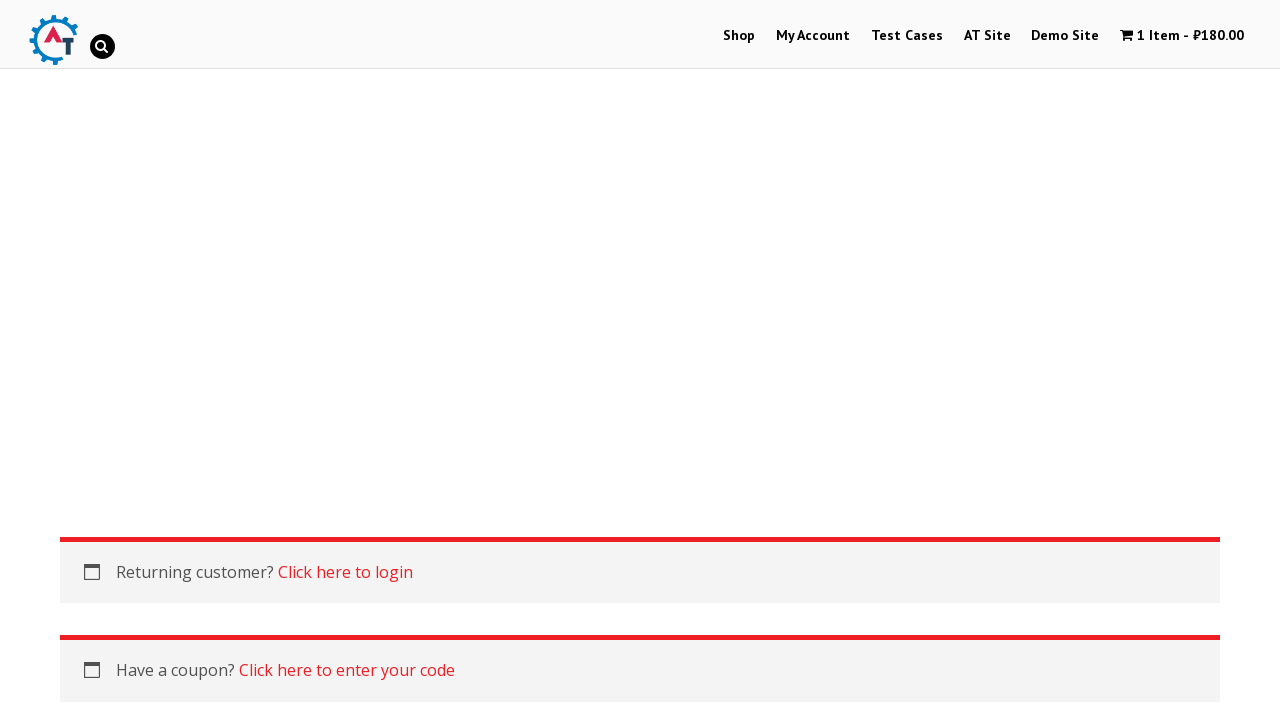

Filled first name field with 'John' on #billing_first_name
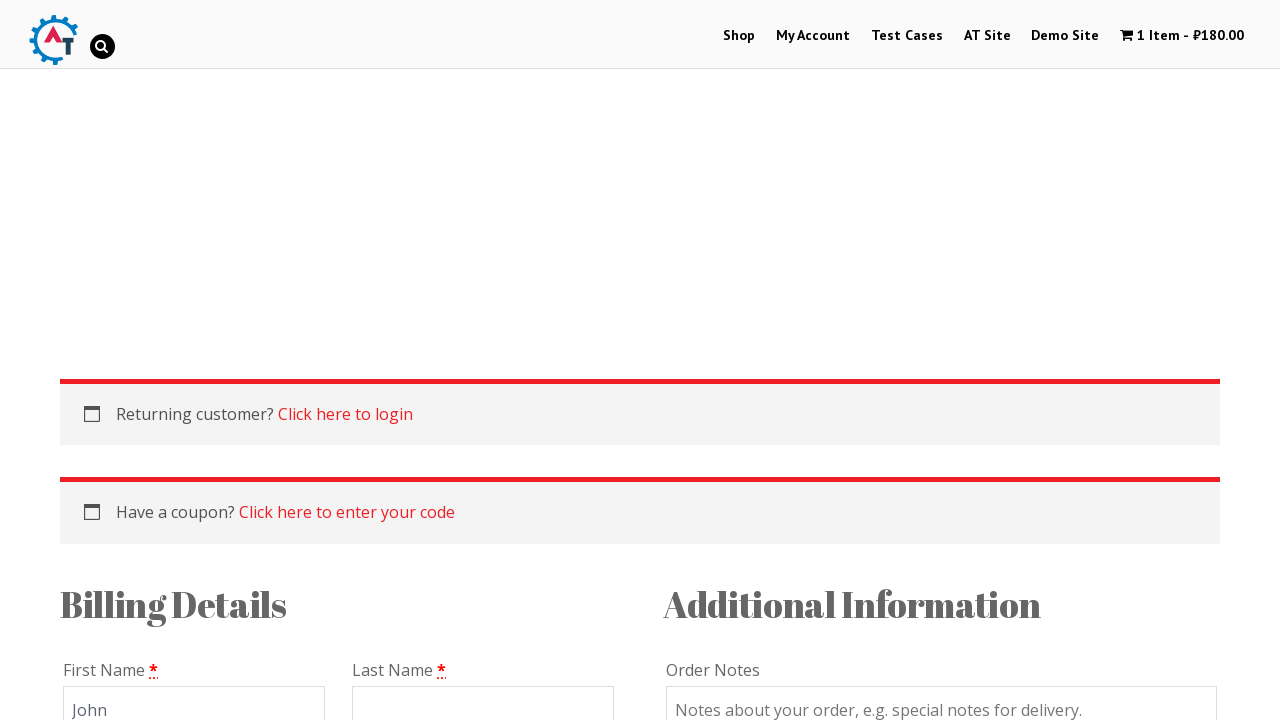

Filled last name field with 'Smith' on #billing_last_name
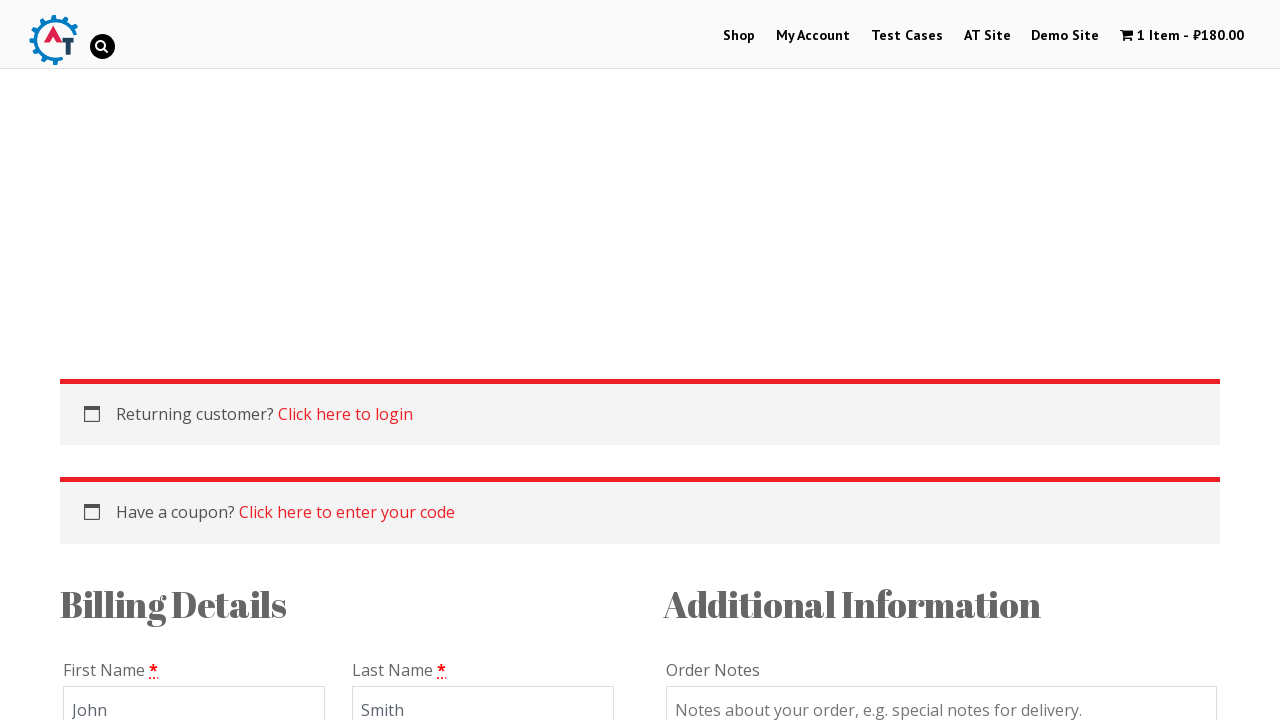

Filled email field with 'john.smith@example.com' on #billing_email
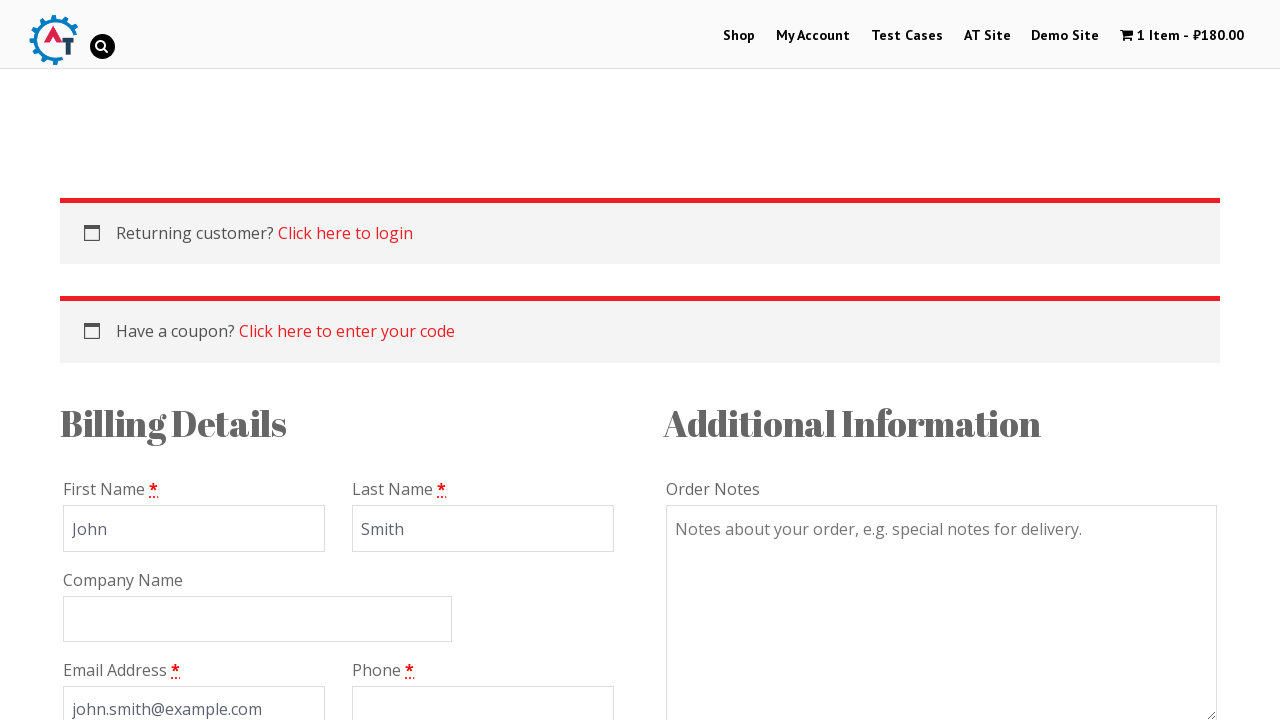

Filled phone field with '5551234567' on #billing_phone
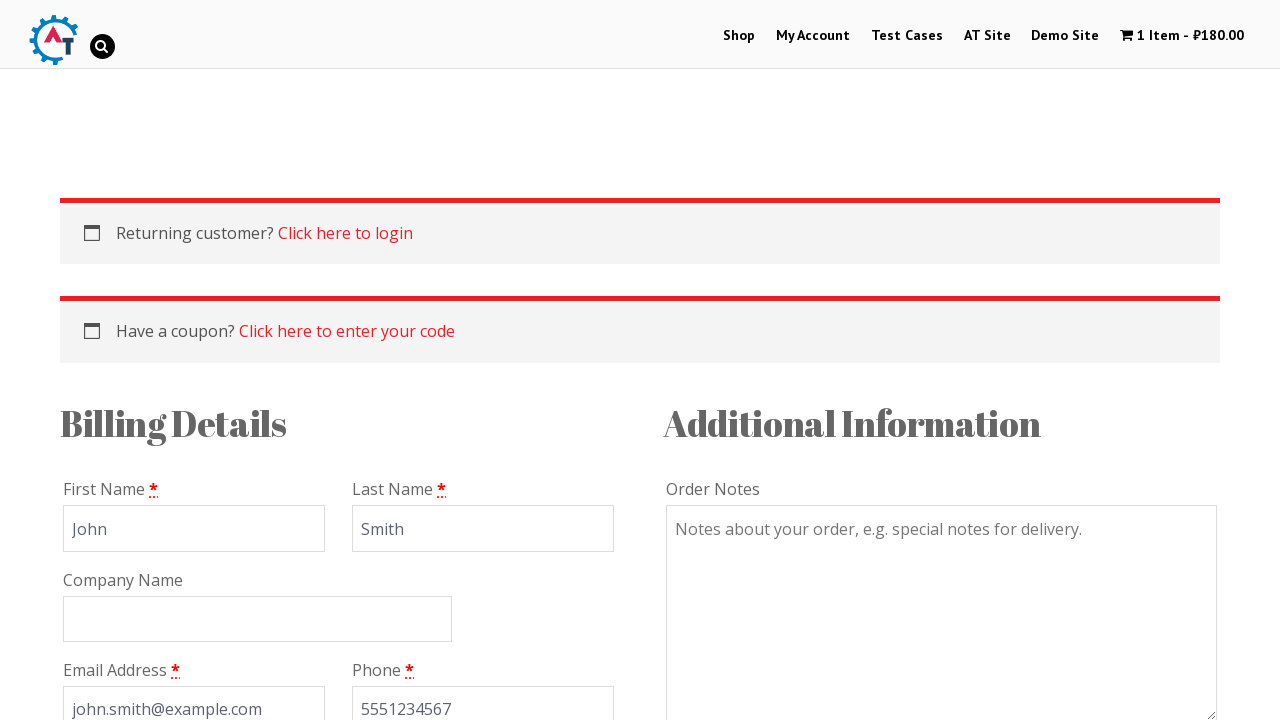

Clicked on country dropdown at (338, 392) on #s2id_billing_country
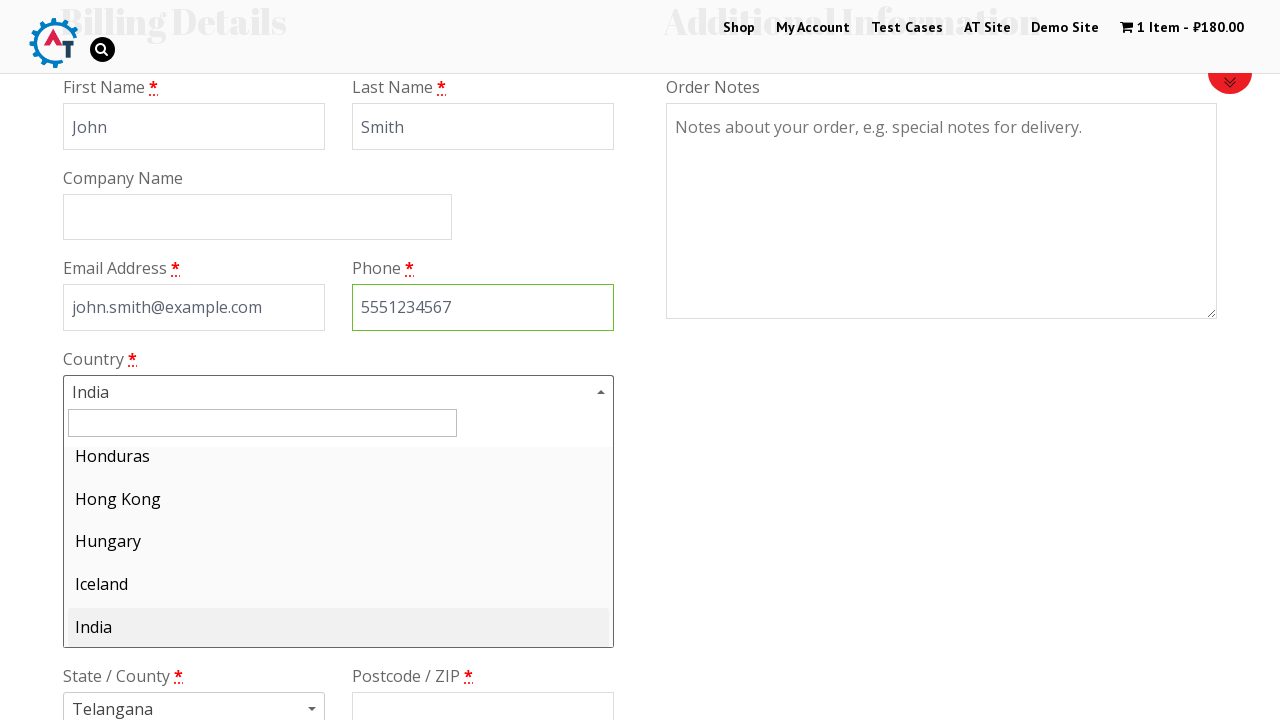

Typed 'Russia' in country search field on #s2id_autogen1_search
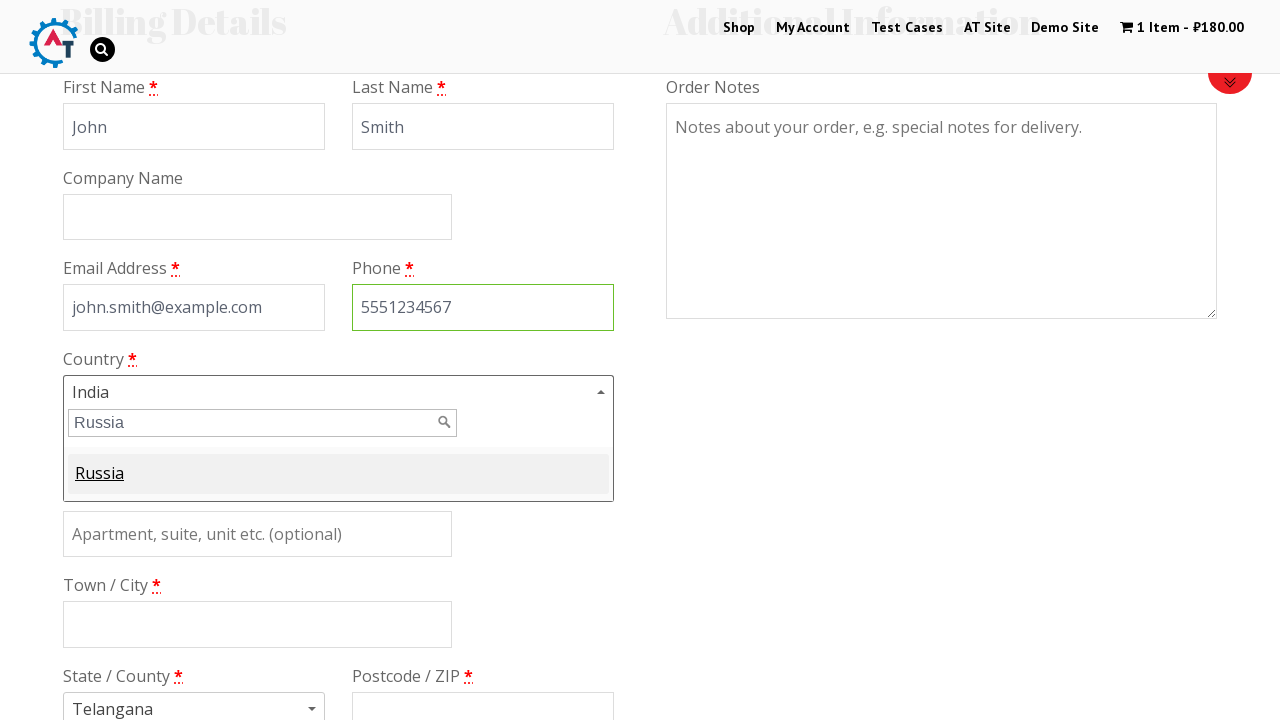

Selected Russia from dropdown results at (338, 474) on #select2-results-1
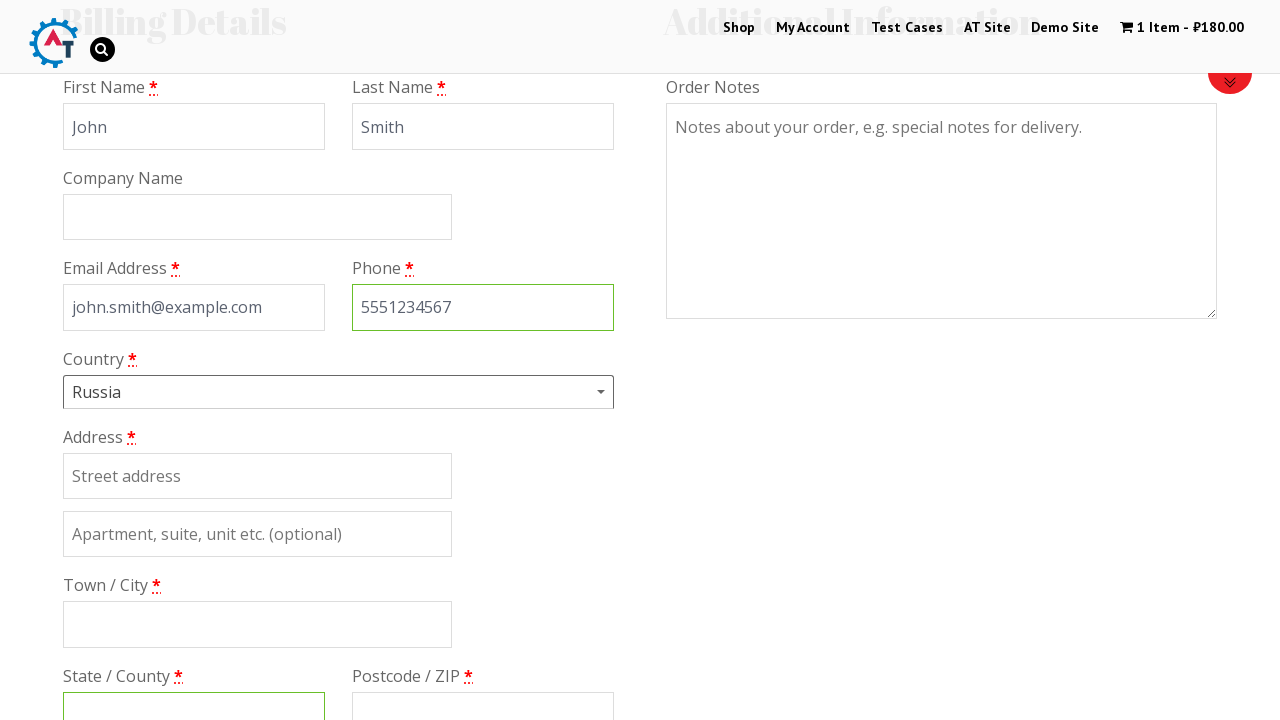

Filled address field with 'Test Street 123' on #billing_address_1
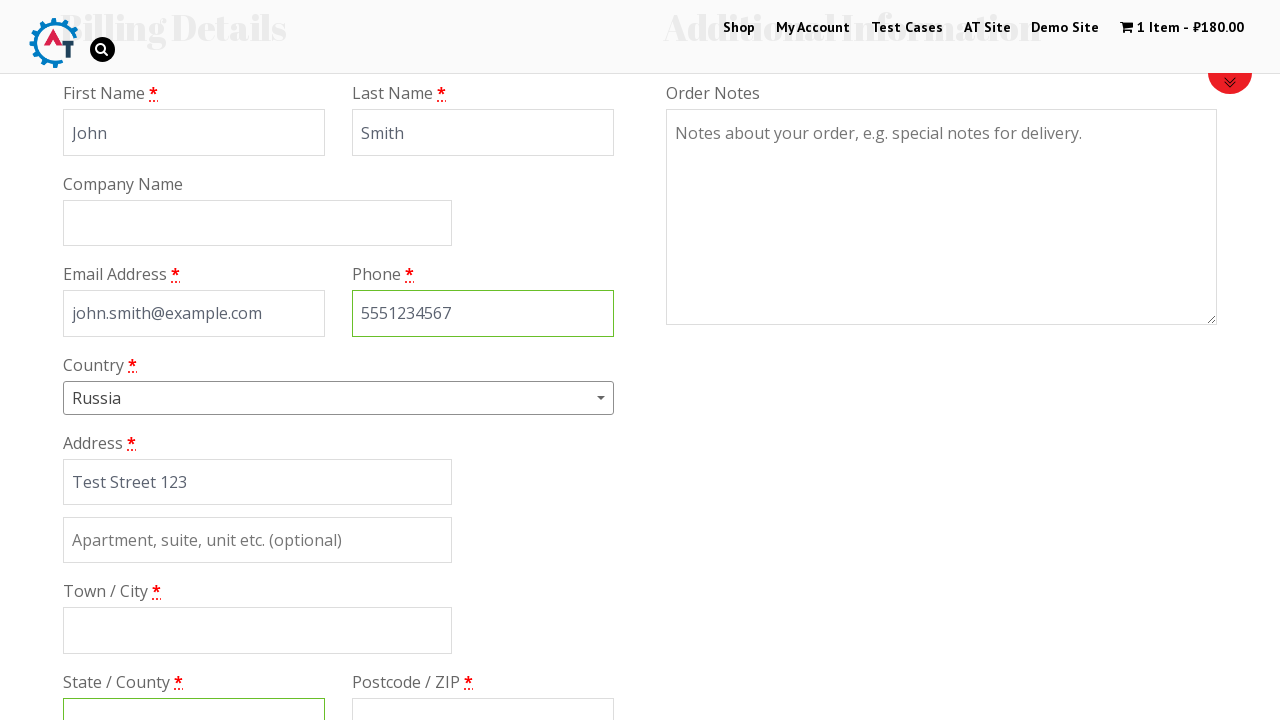

Filled city field with 'Moscow' on #billing_city
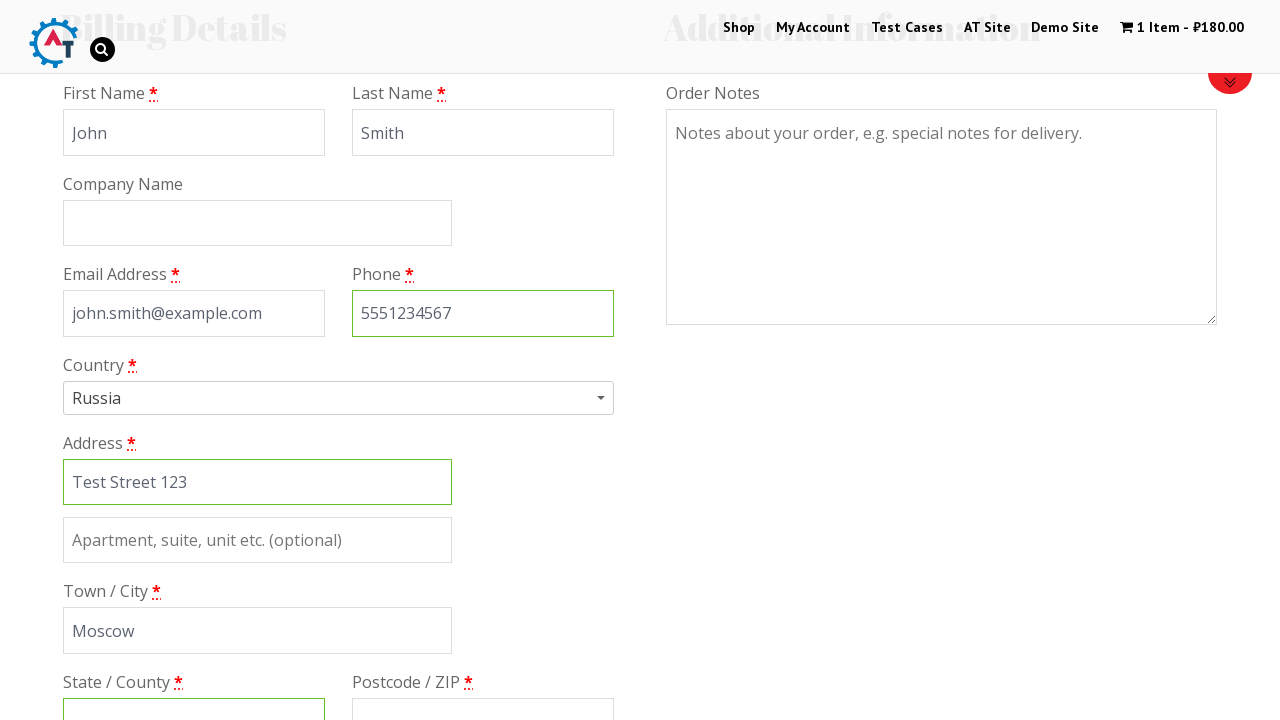

Filled state field with 'Moscow Region' on #billing_state
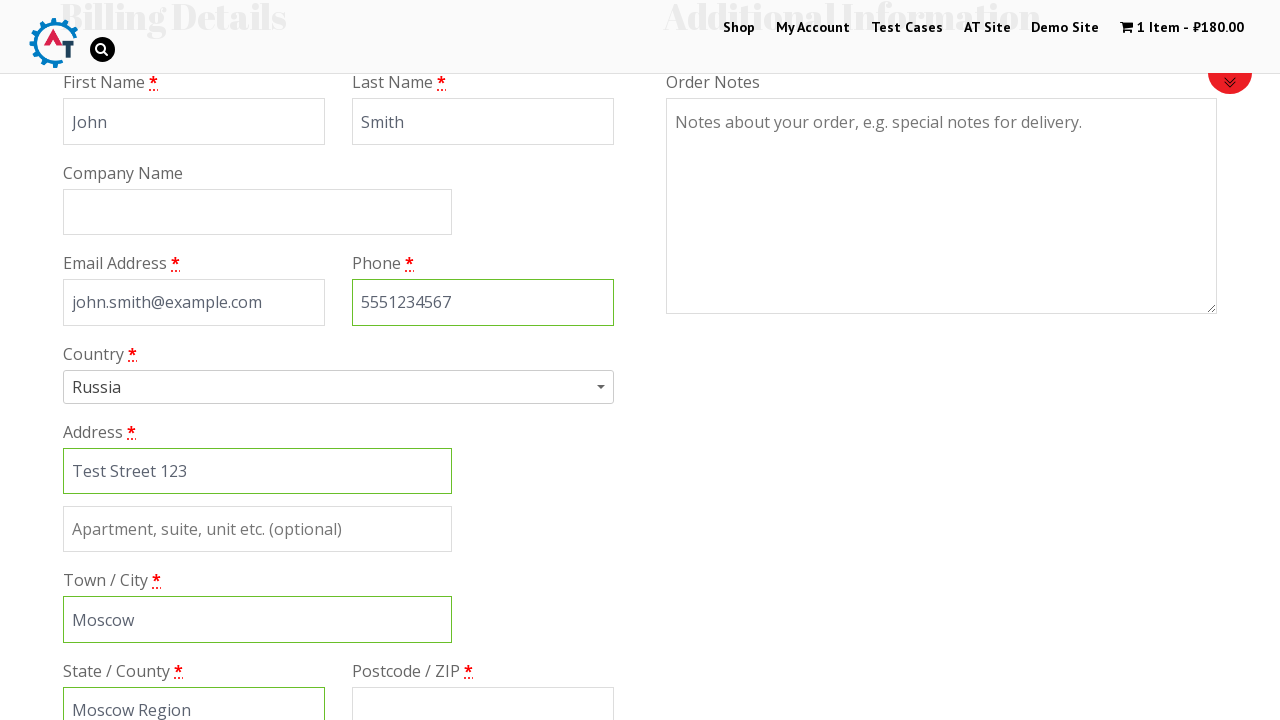

Filled postal code field with '101000' on #billing_postcode
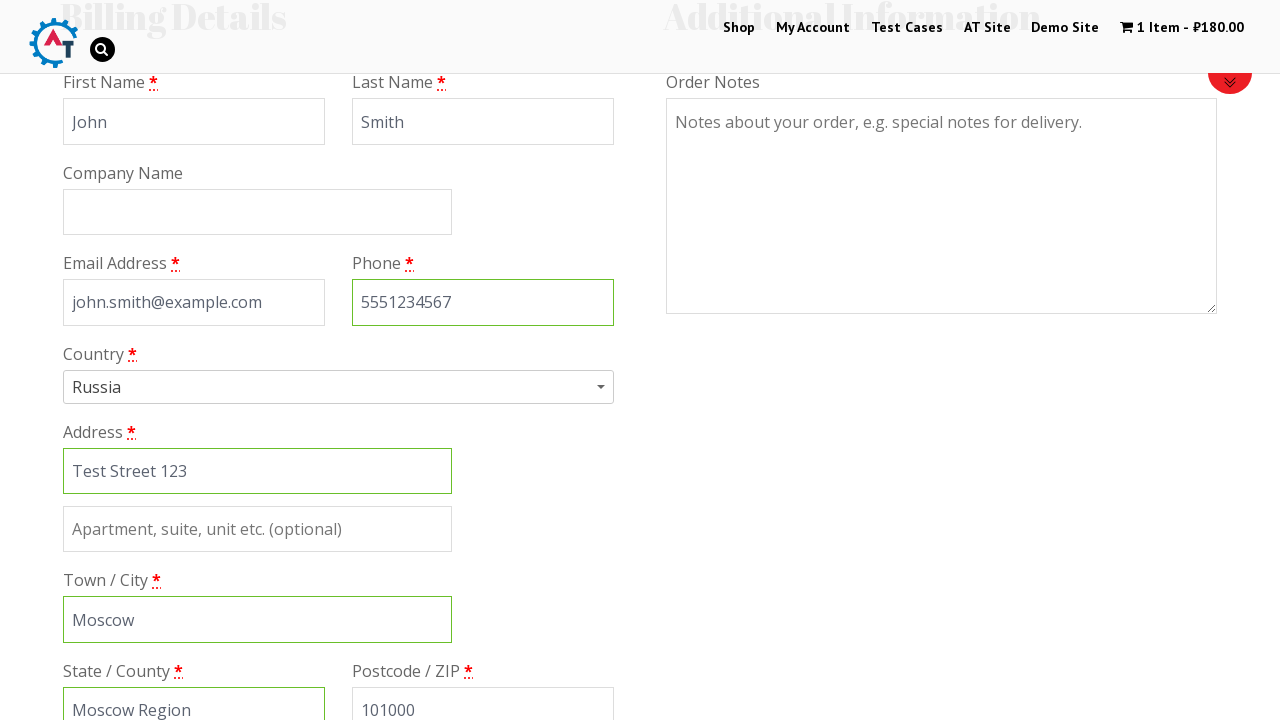

Scrolled down 600px to view payment options
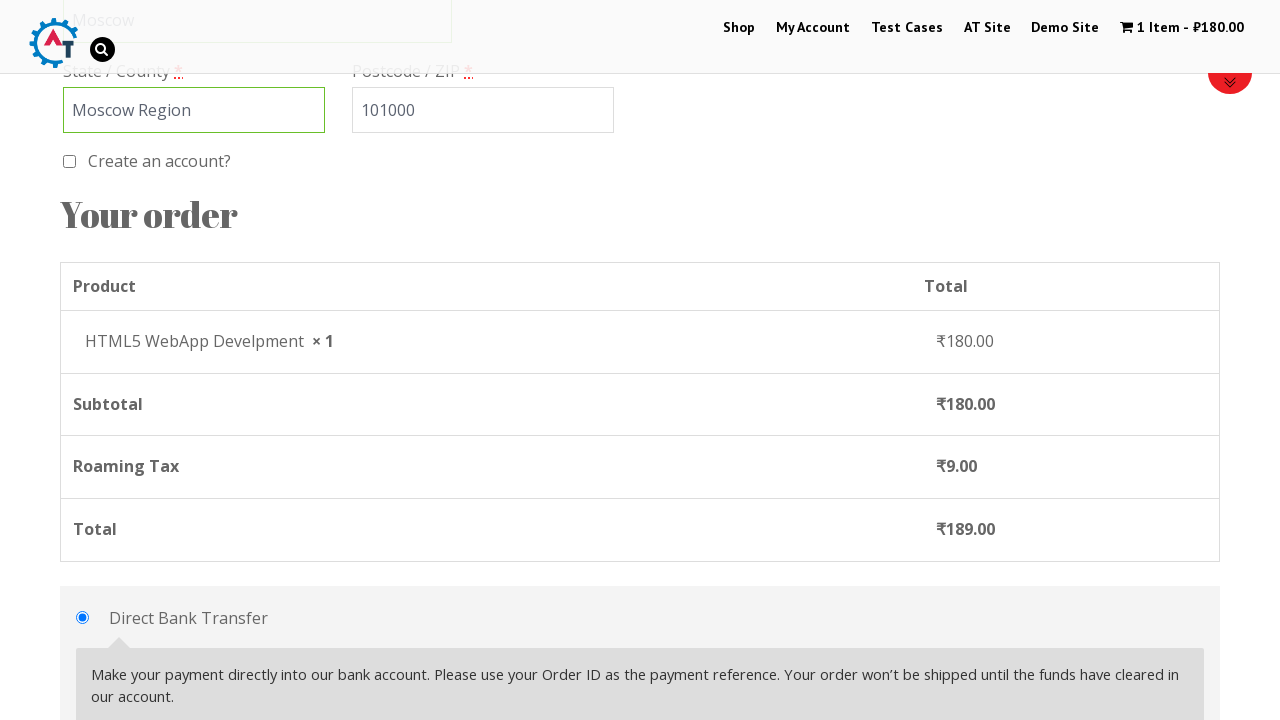

Waited 2 seconds for payment section to load
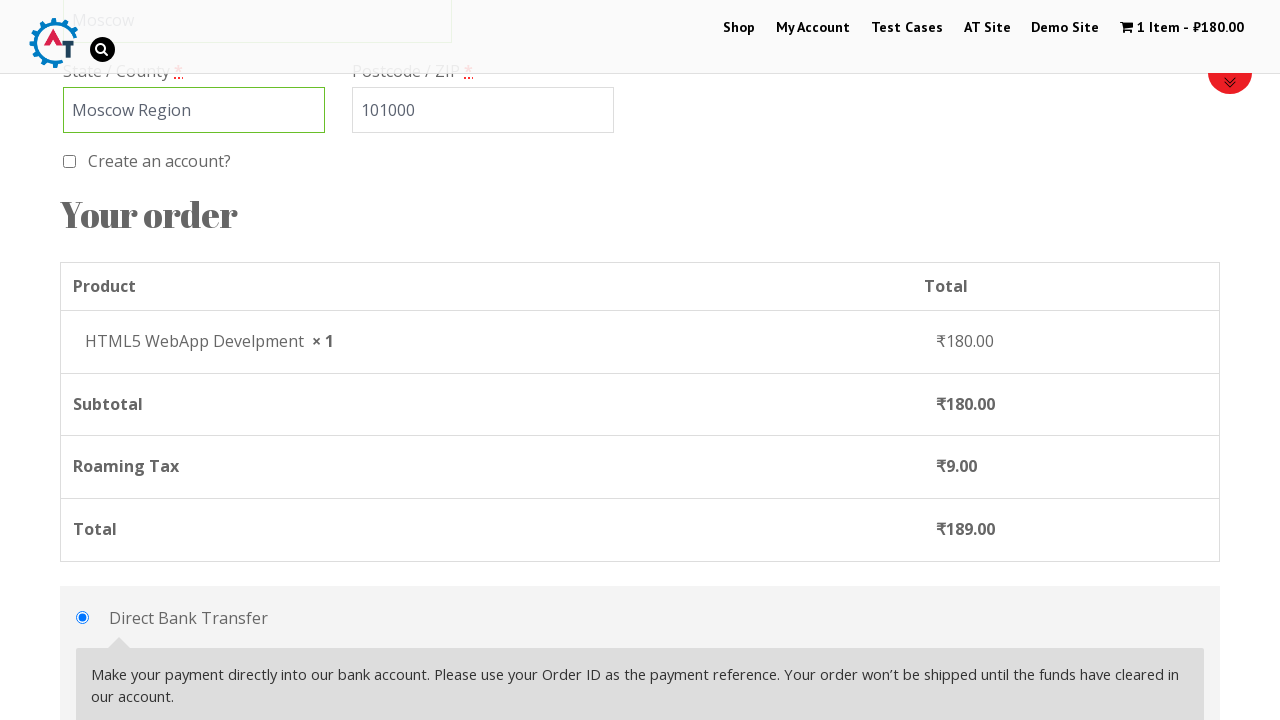

Selected 'Check Payments' payment method at (82, 360) on #payment_method_cheque
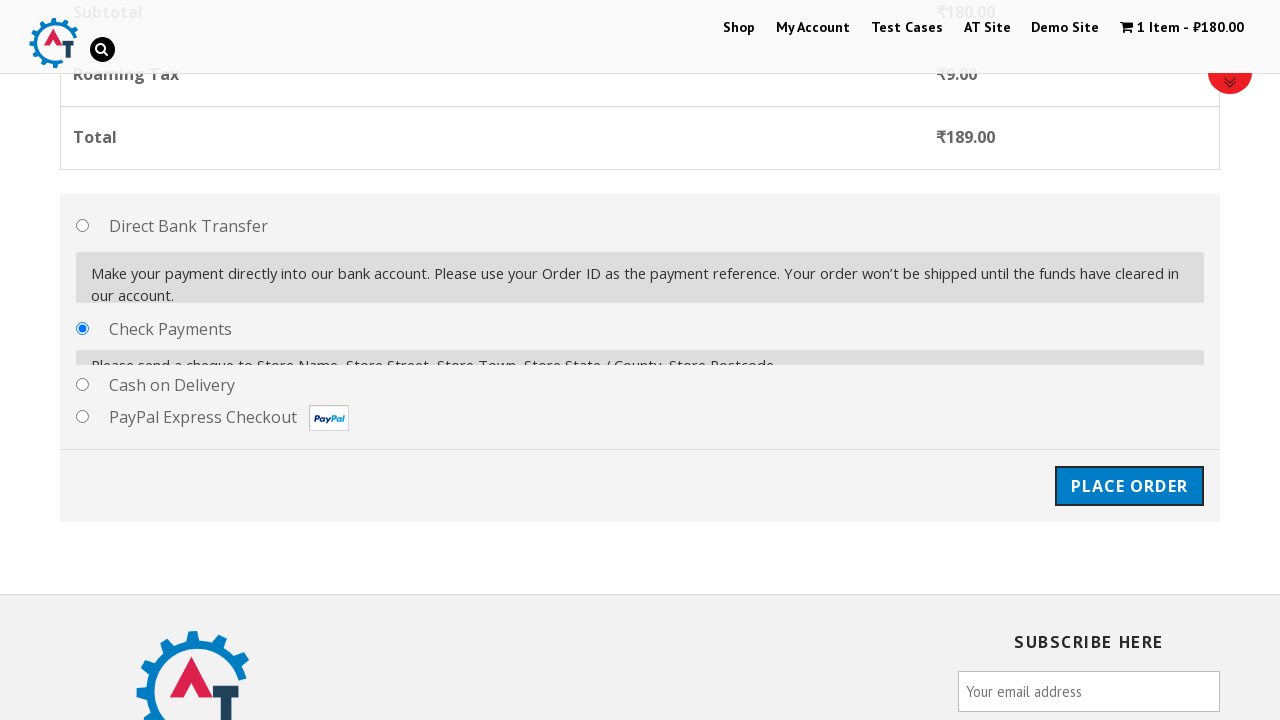

Clicked 'Place Order' button to submit order at (1129, 471) on #place_order
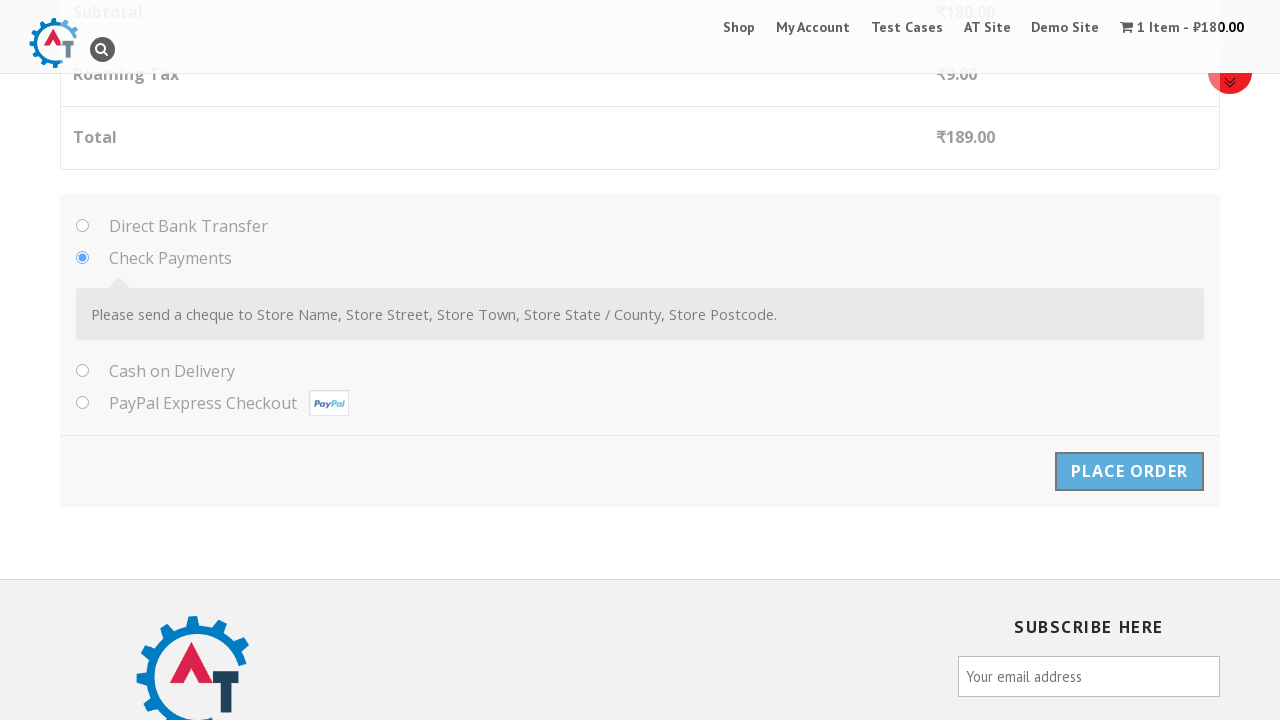

Order confirmation message appeared
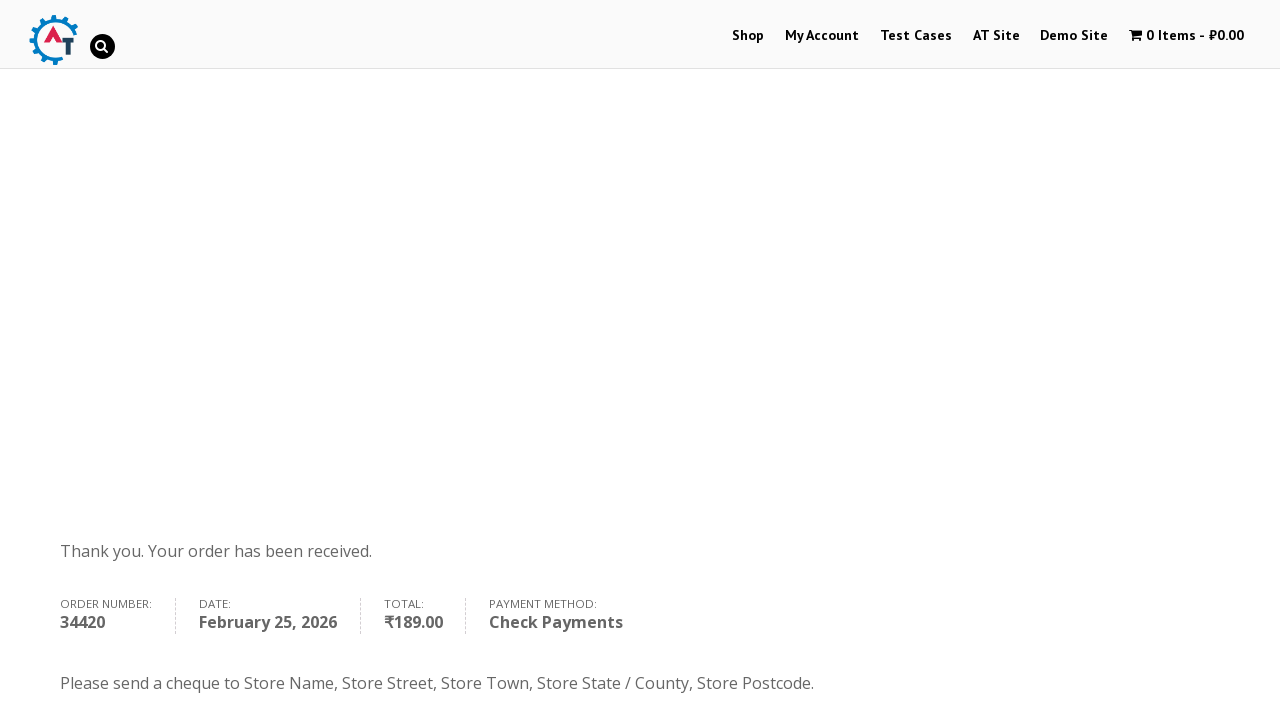

Payment method 'Check Payments' confirmed on order summary
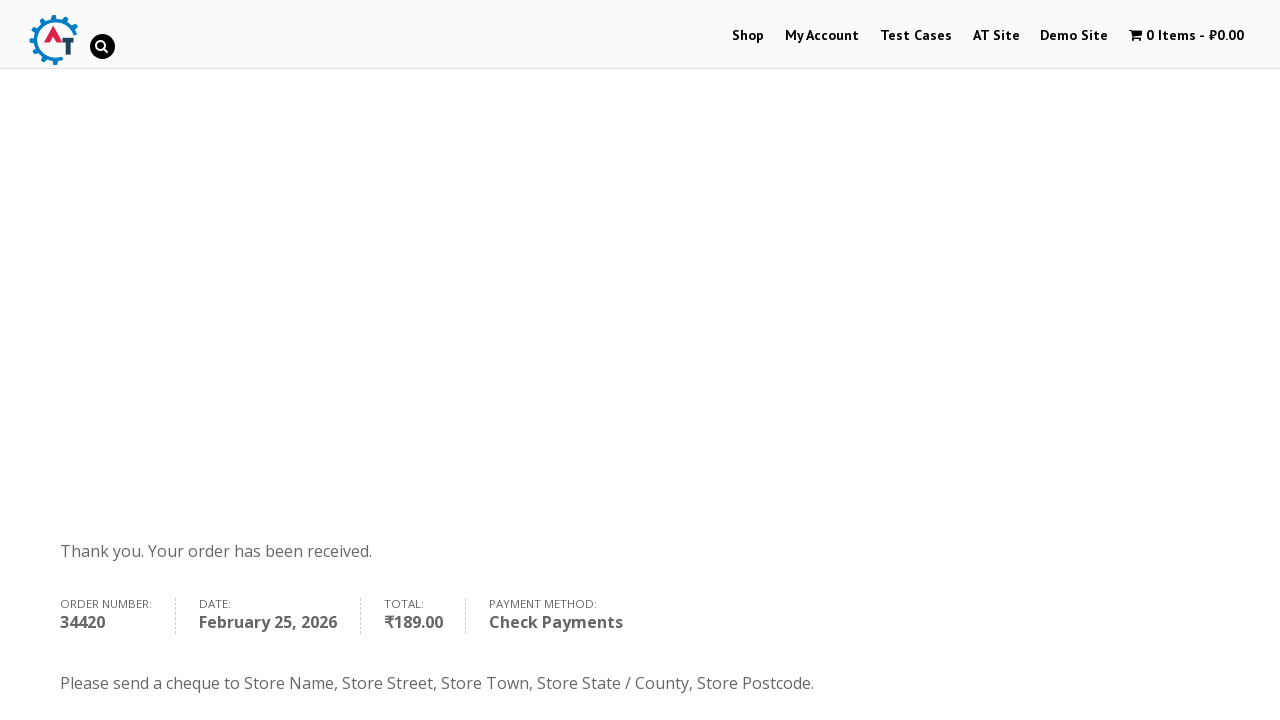

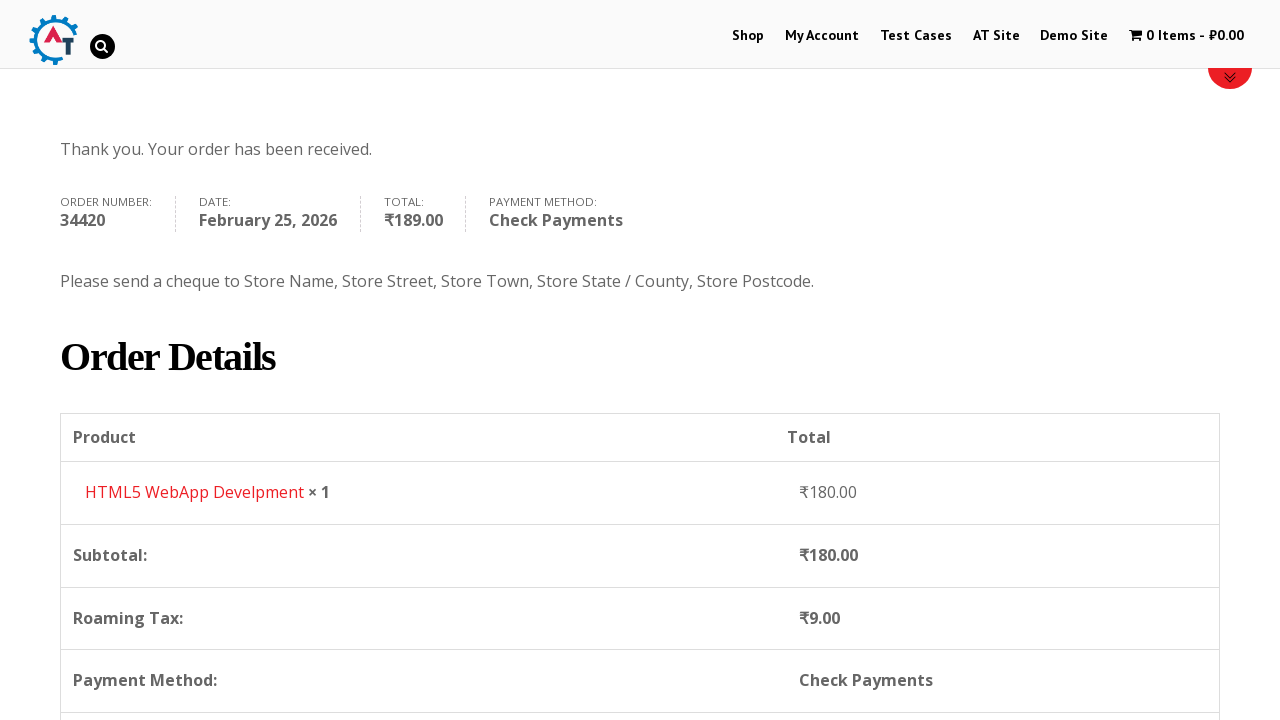